Tests a calculator demo by entering two numbers (5 and 5), clicking the calculate button, and verifying the result displays 10

Starting URL: http://juliemr.github.io/protractor-demo/

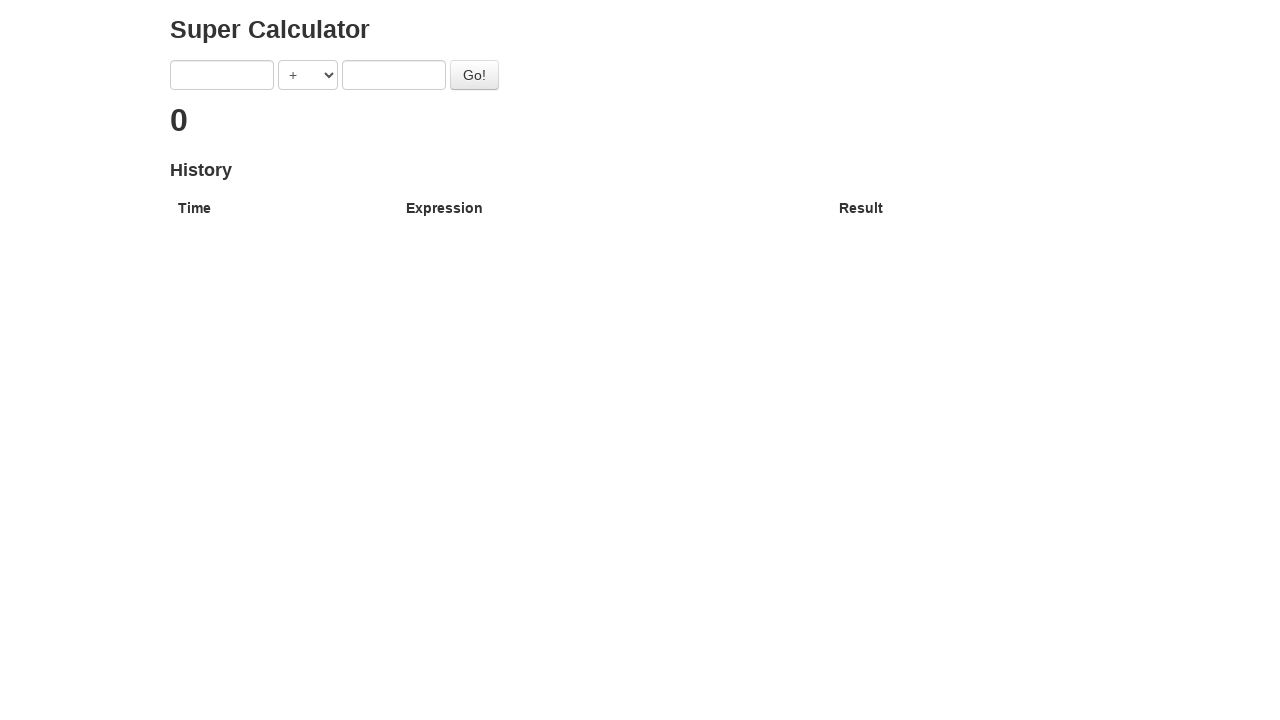

Entered first number '5' in calculator on input[ng-model='first']
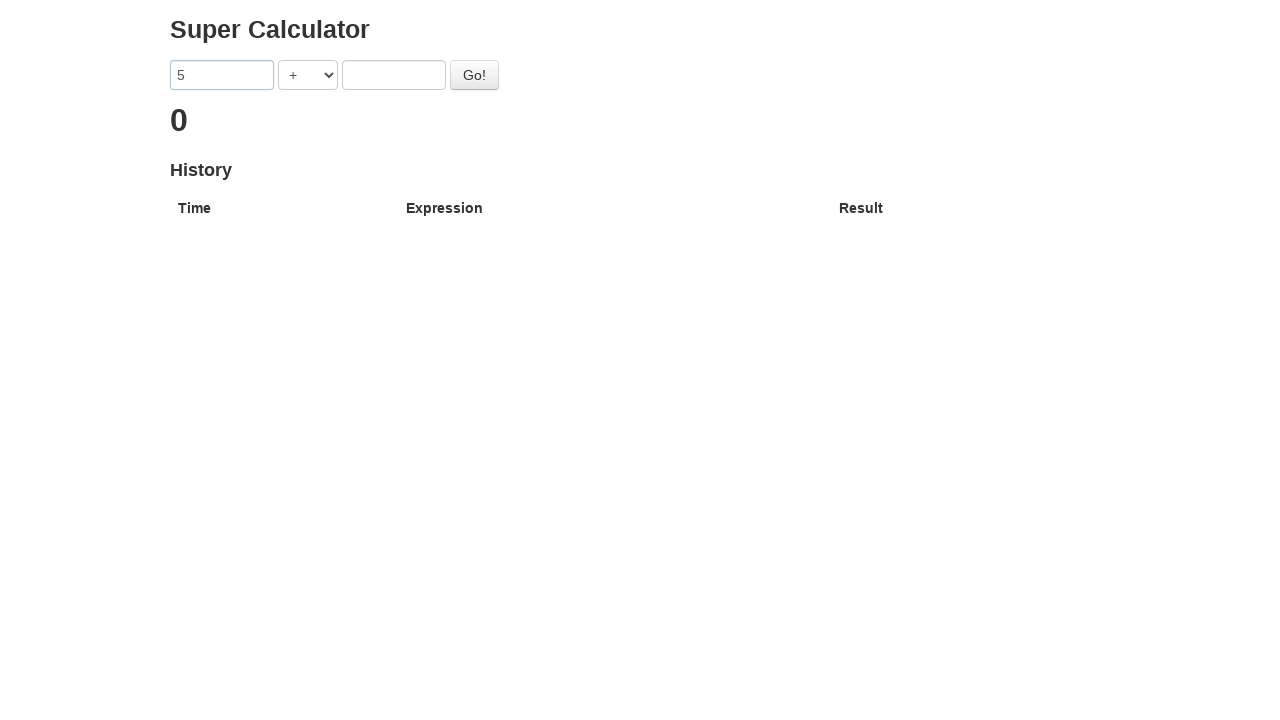

Entered second number '5' in calculator on input[ng-model='second']
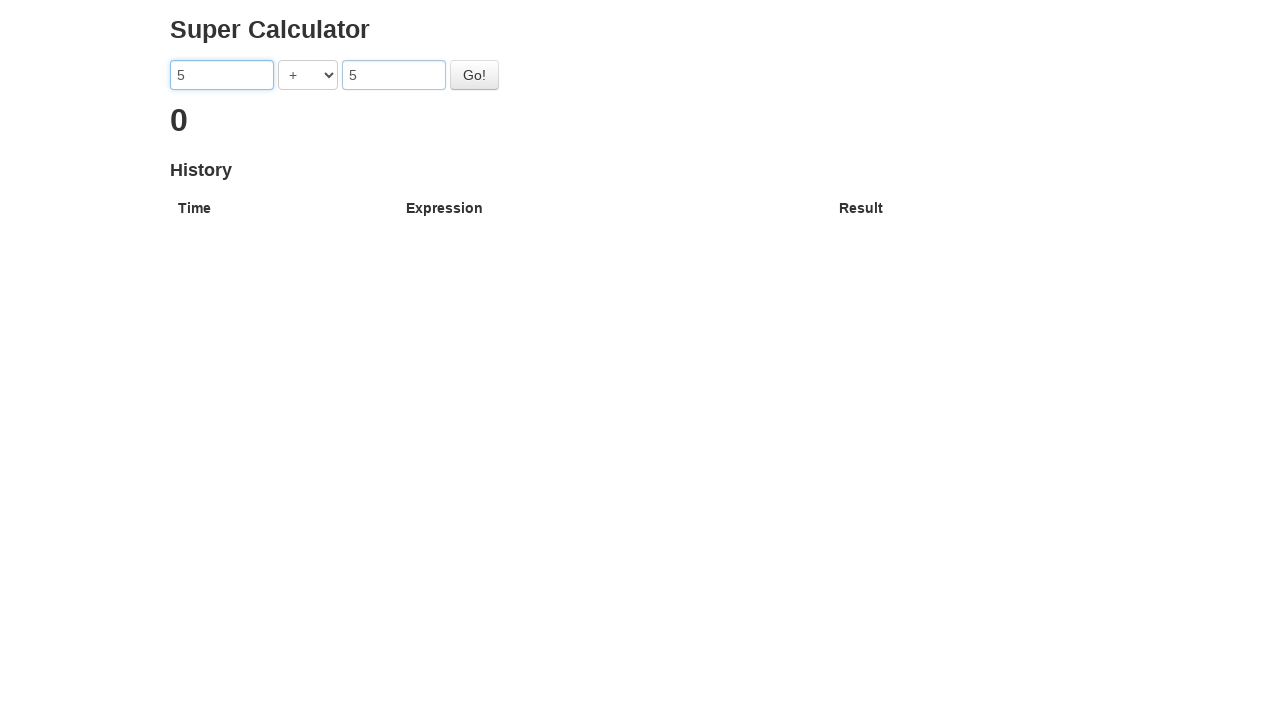

Clicked Go button to calculate result at (474, 75) on #gobutton
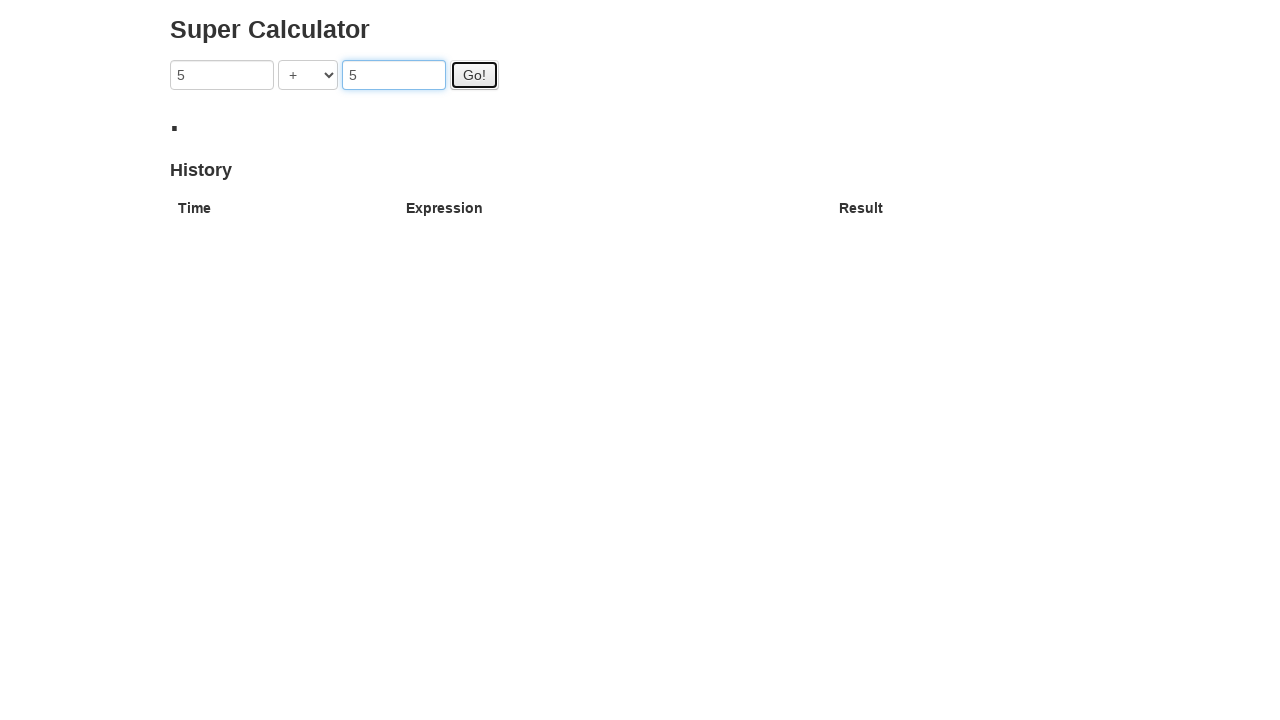

Verified result displays 10
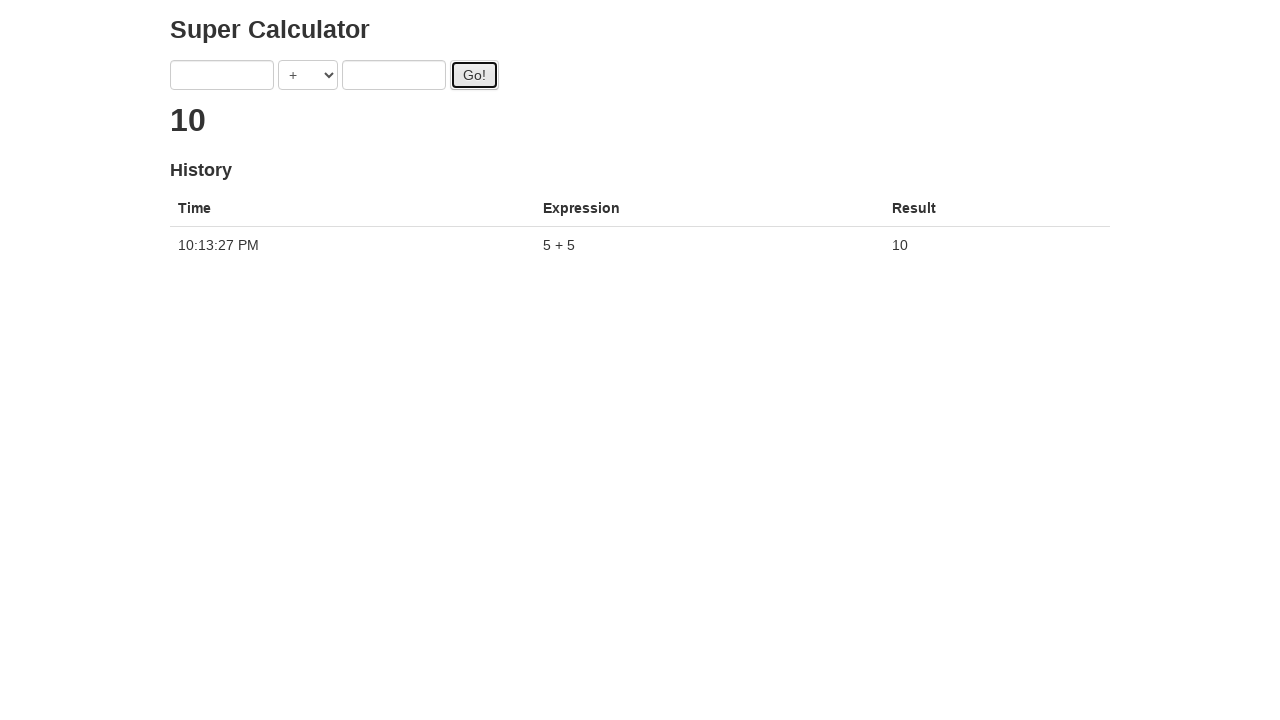

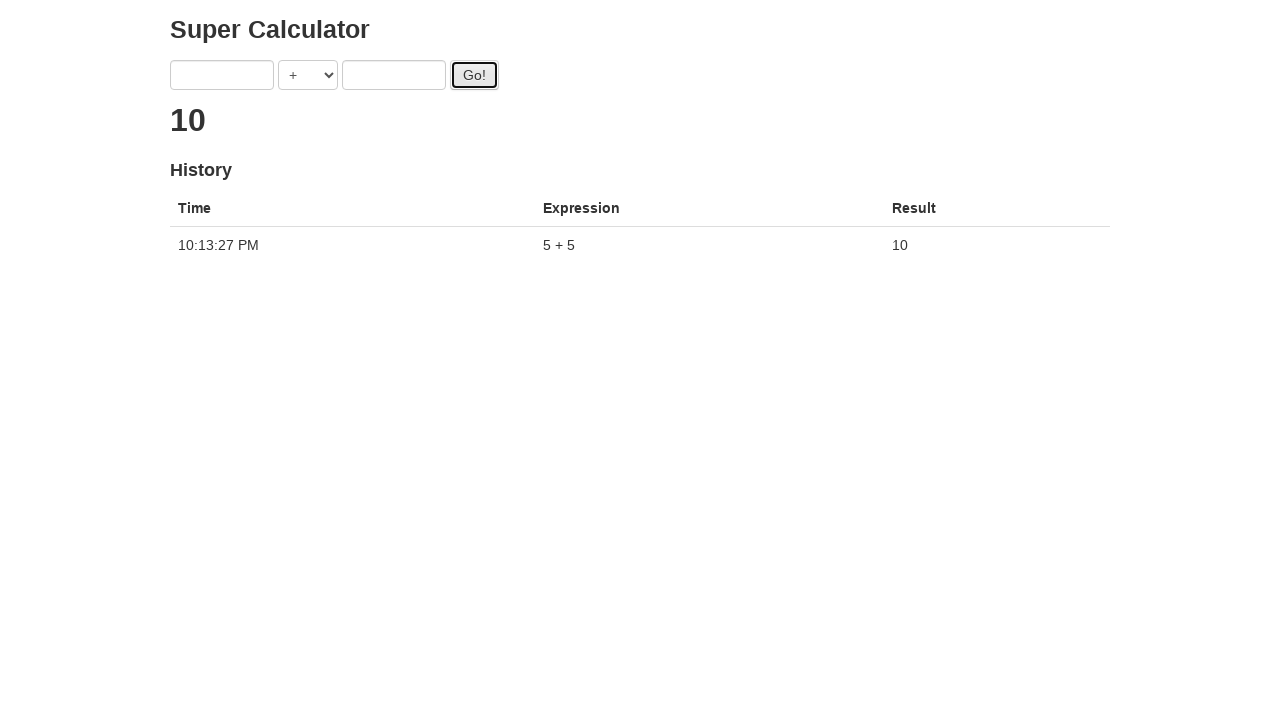